Opens the Alibaba homepage and maximizes the browser window to verify the page loads correctly.

Starting URL: https://www.alibaba.com/

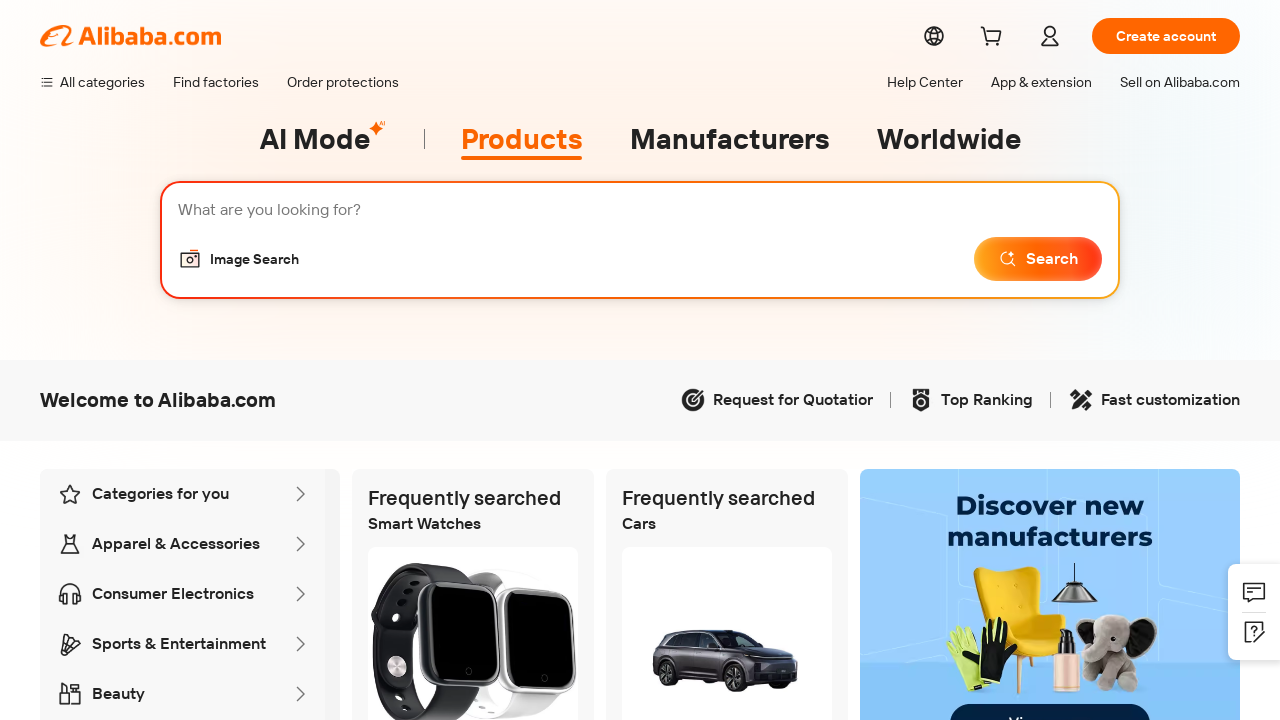

Navigated to Alibaba homepage
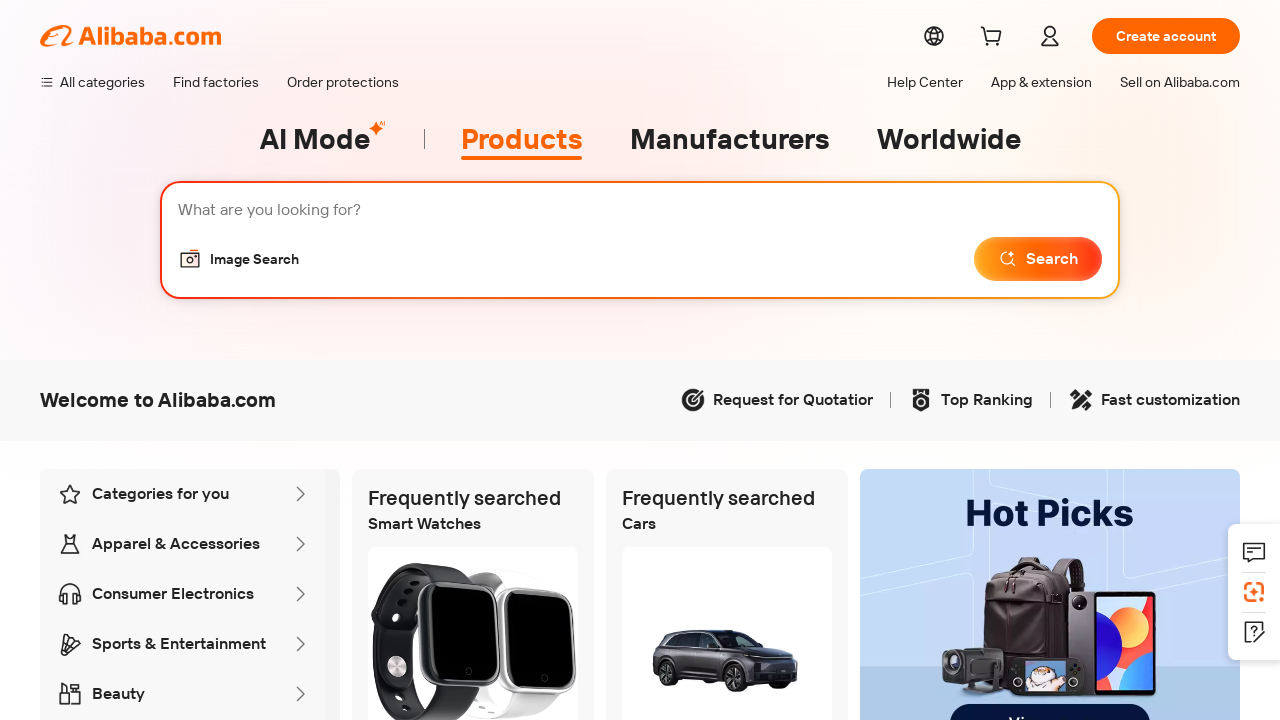

Maximized browser window to 1920x1080
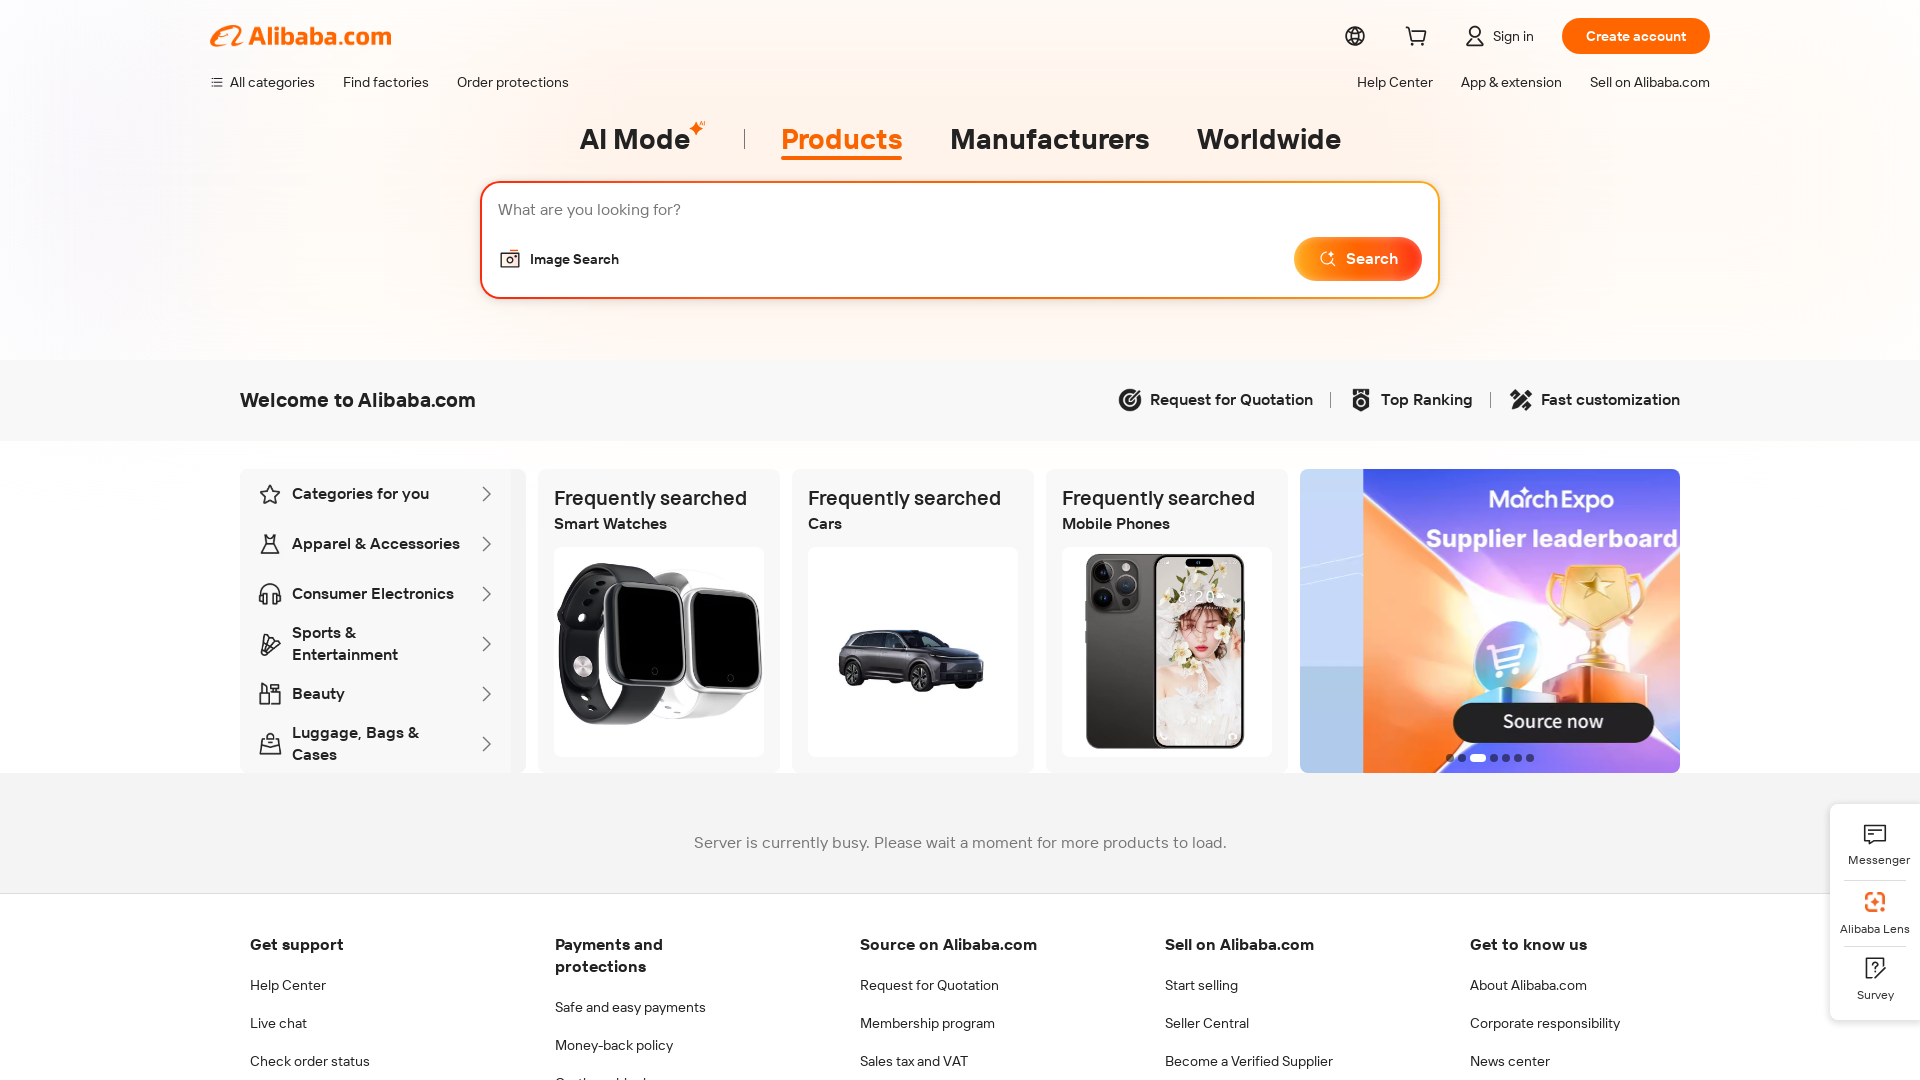

Page DOM content loaded successfully
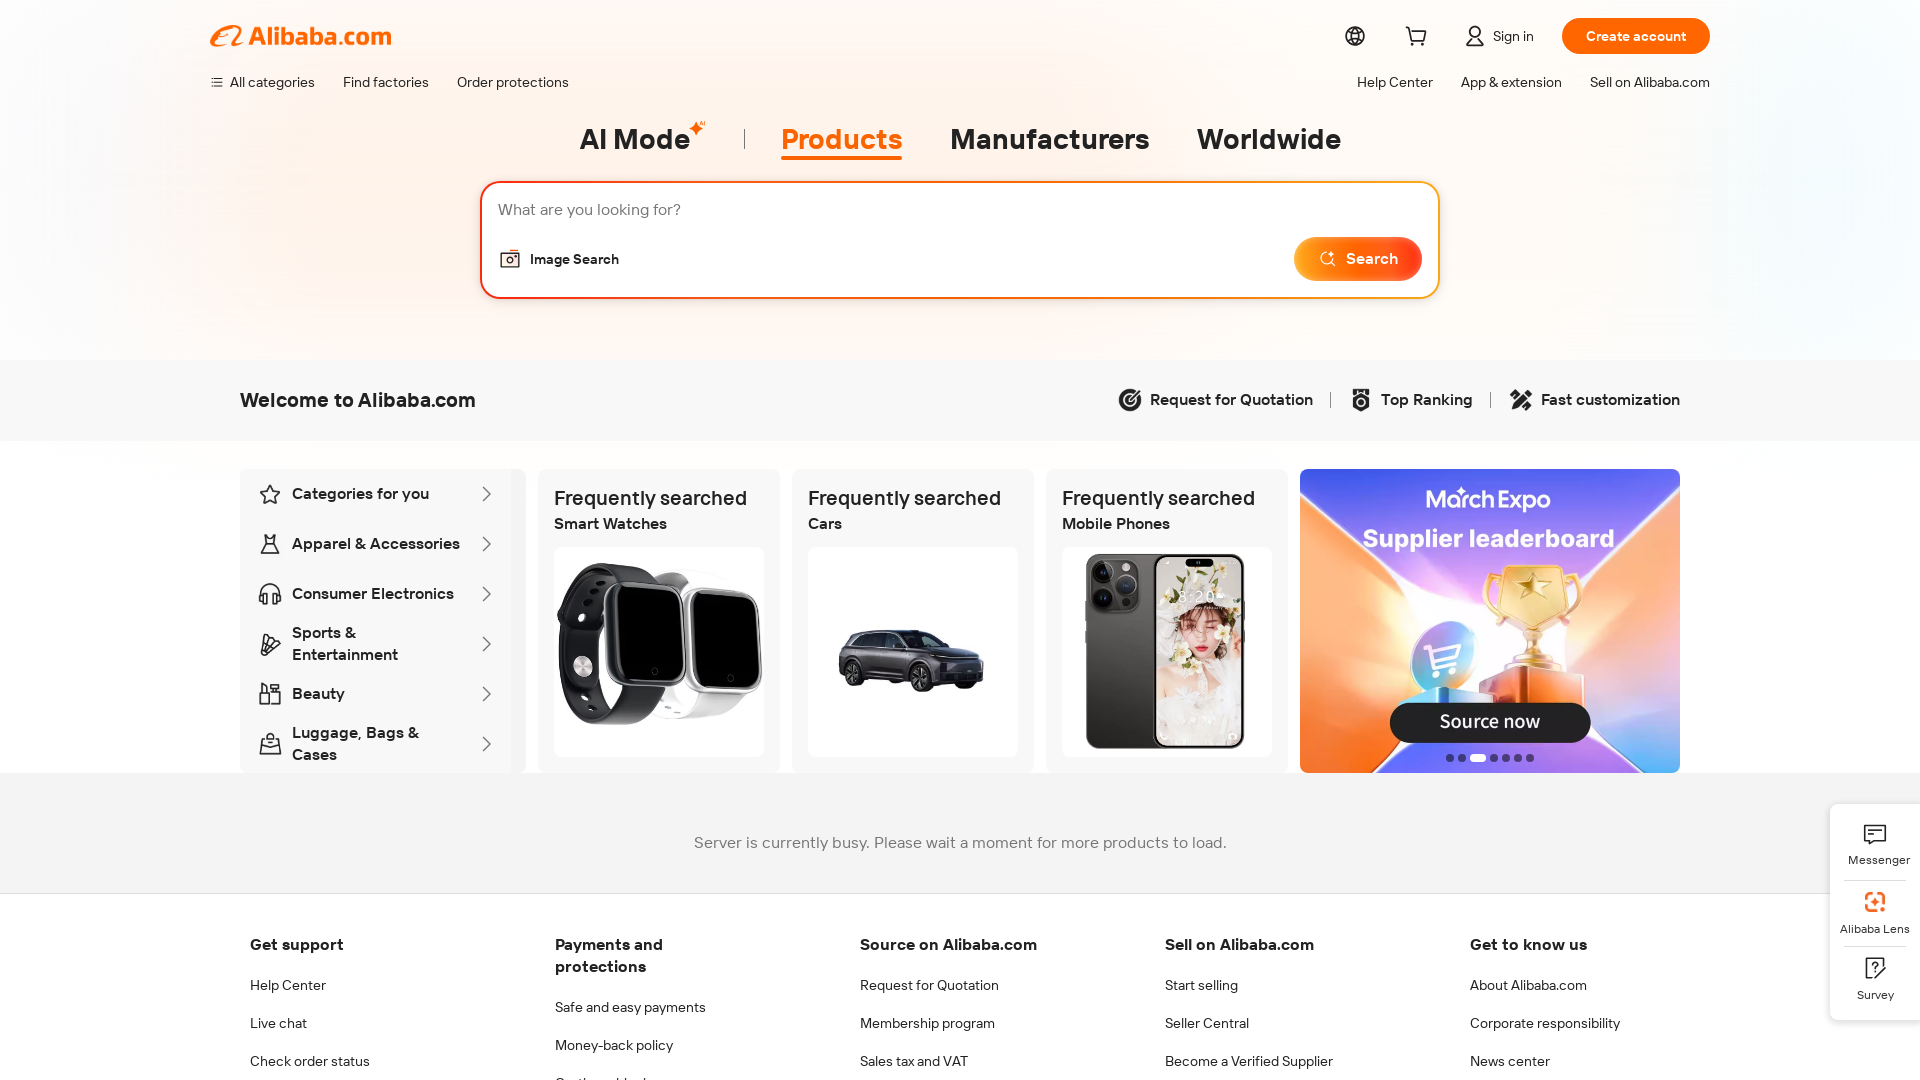

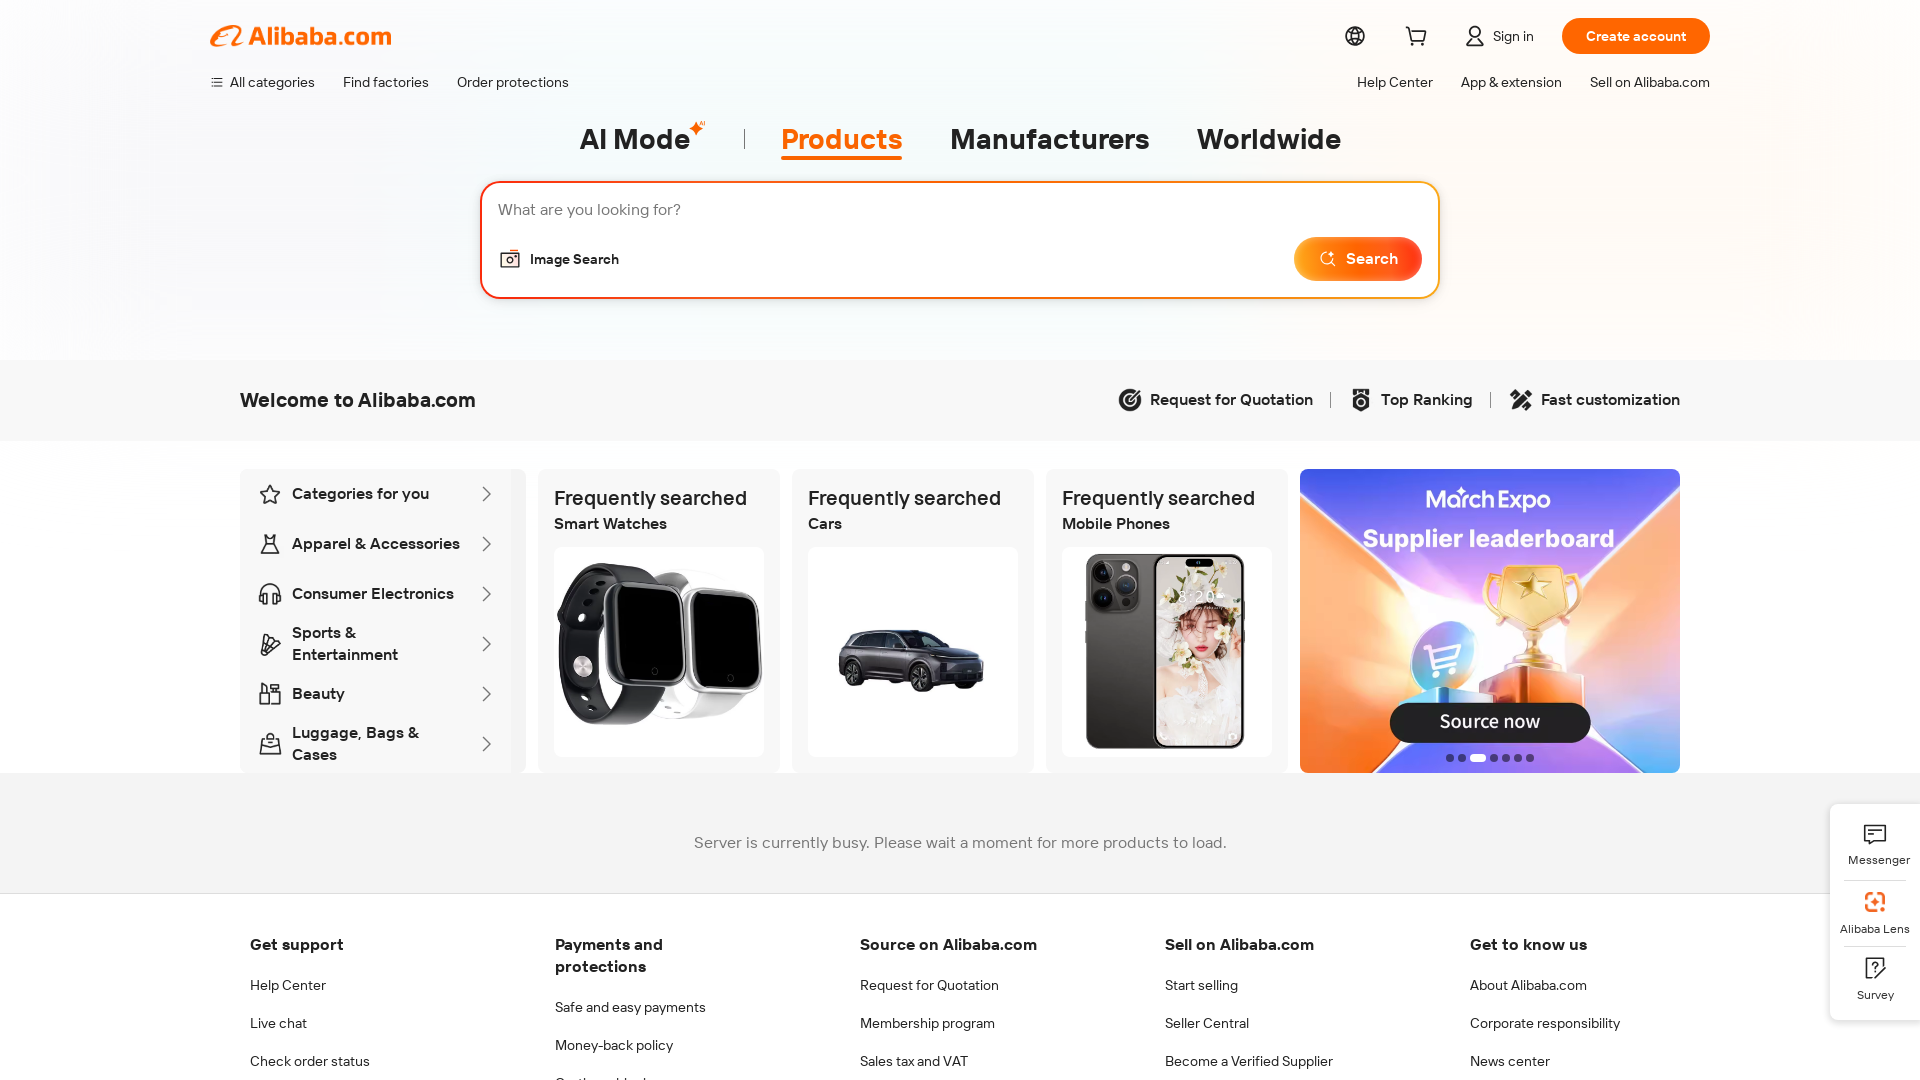